Tests the search functionality on 99-bottles-of-beer.net by navigating to the search page, entering a programming language name (Python), submitting the search, and verifying that all returned results contain the search term.

Starting URL: https://www.99-bottles-of-beer.net/

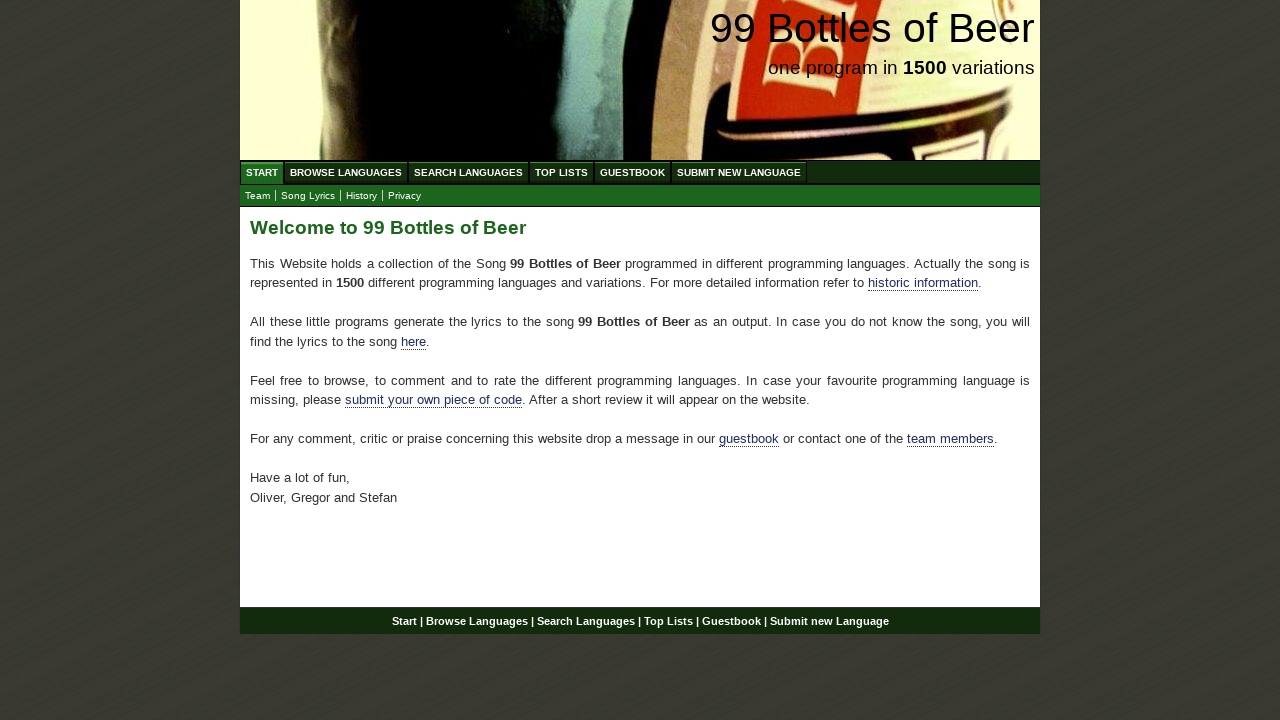

Clicked on 'Search Languages' menu item at (468, 172) on xpath=//ul[@id='menu']/li/a[@href='/search.html']
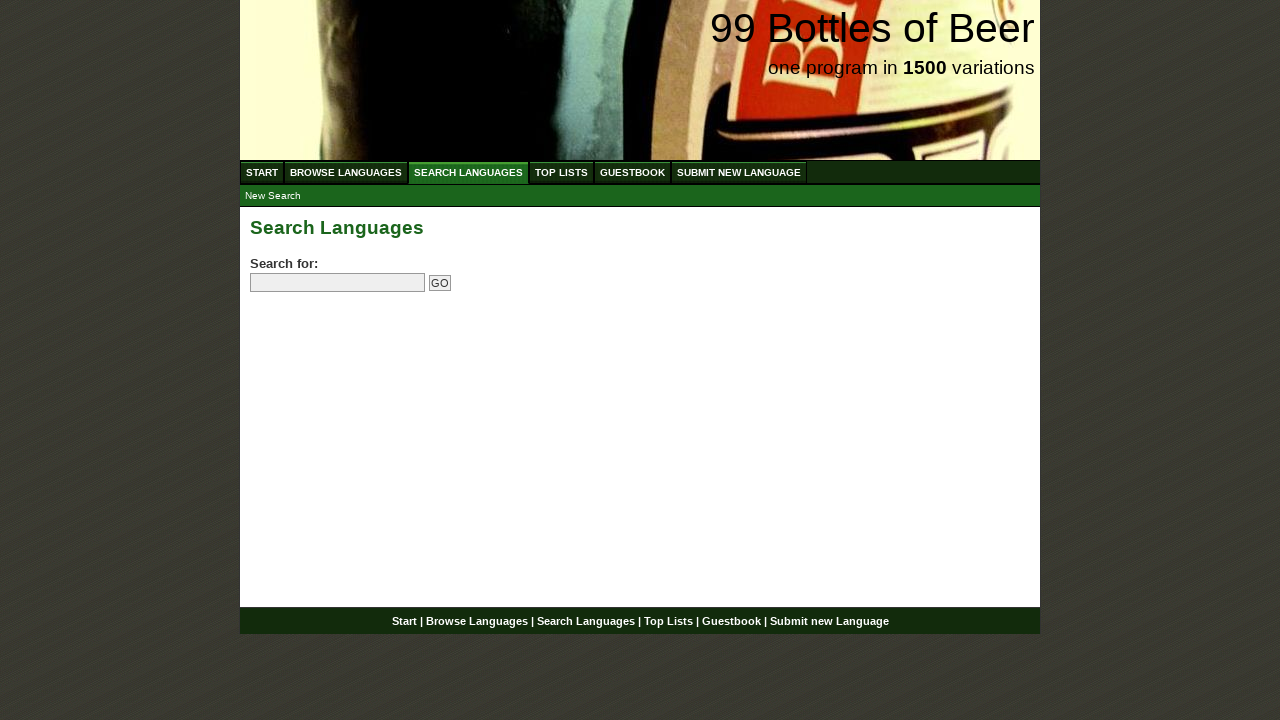

Clicked on the search field to focus it at (338, 283) on input[name='search']
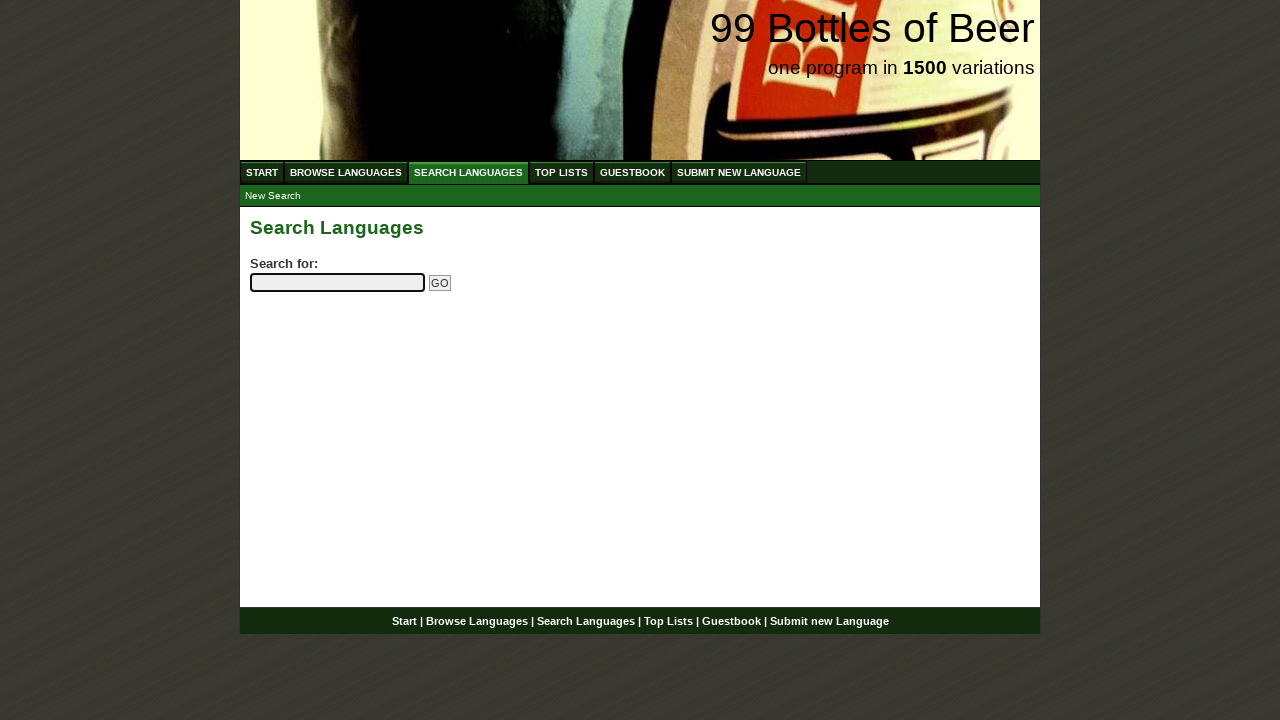

Entered 'python' in the search field on input[name='search']
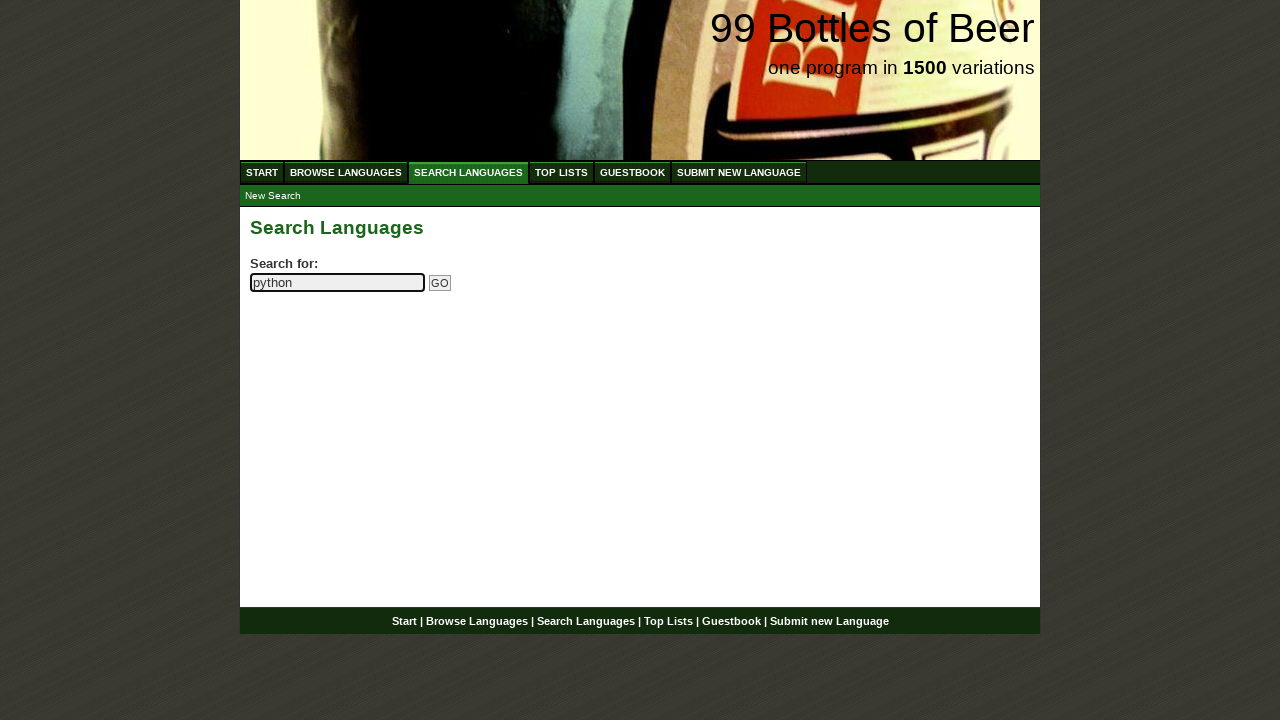

Clicked the Go button to submit the search at (440, 283) on input[name='submitsearch']
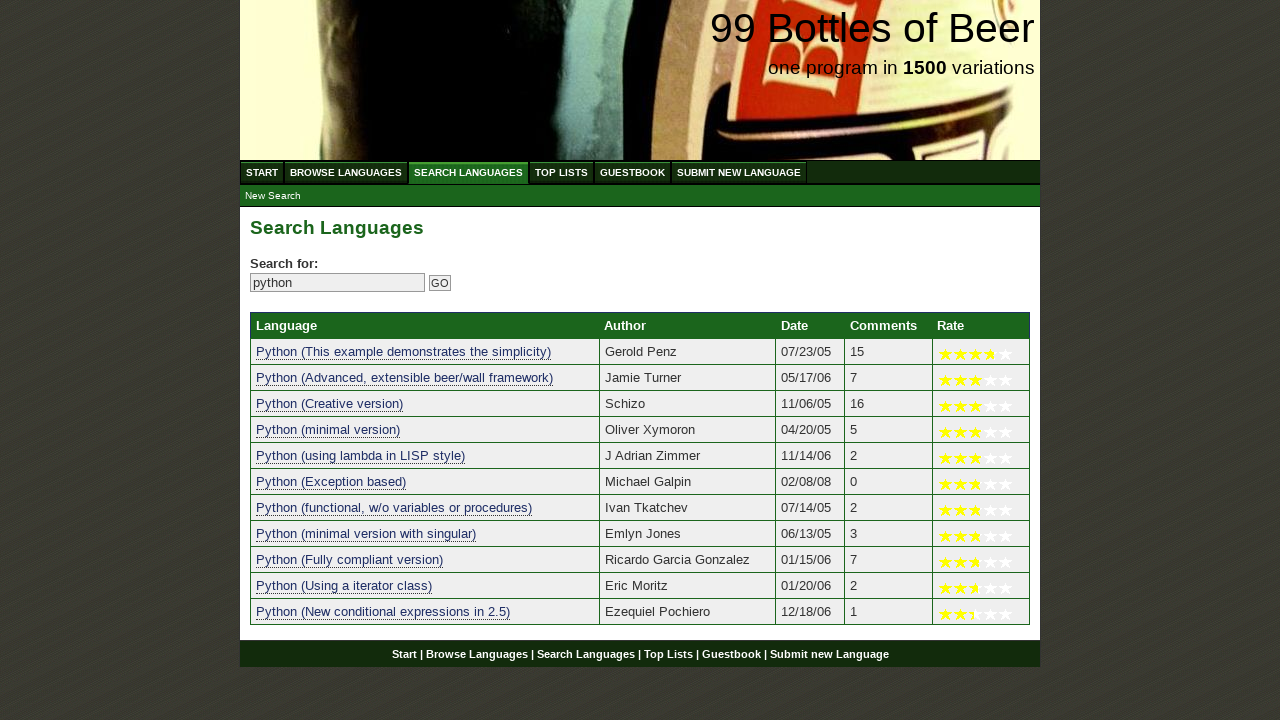

Search results table loaded
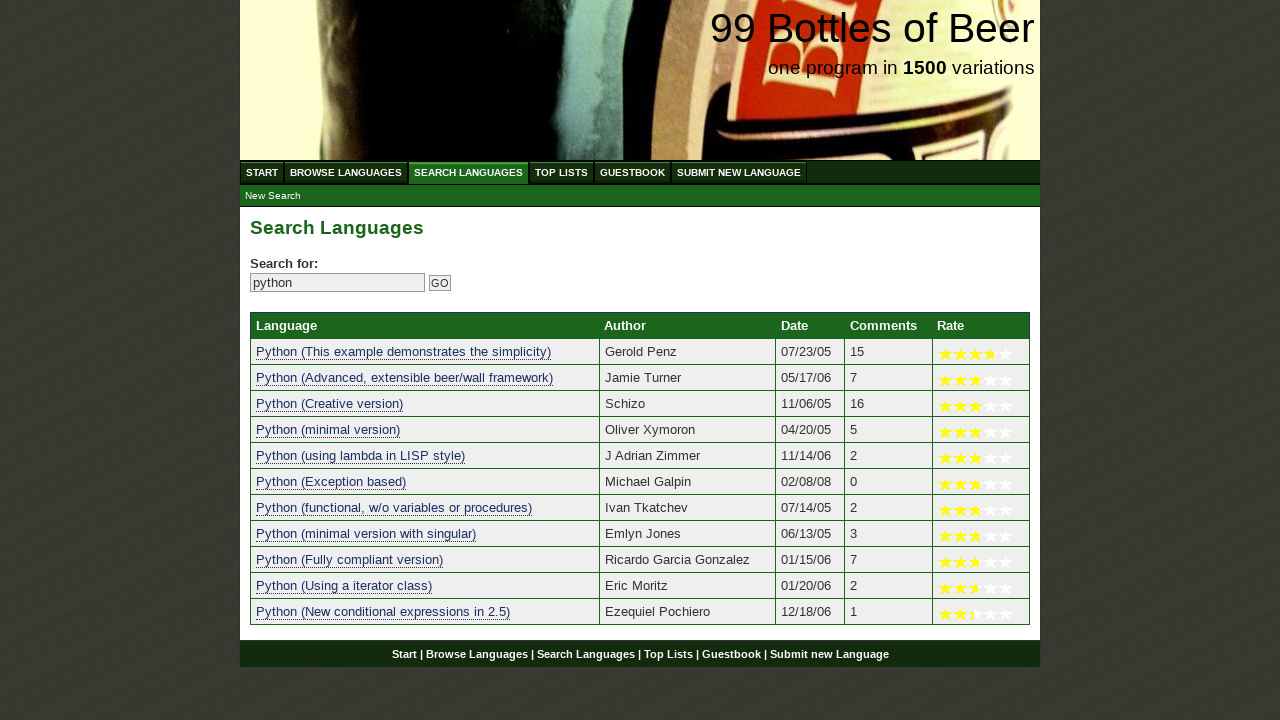

Verified that search results contain entries
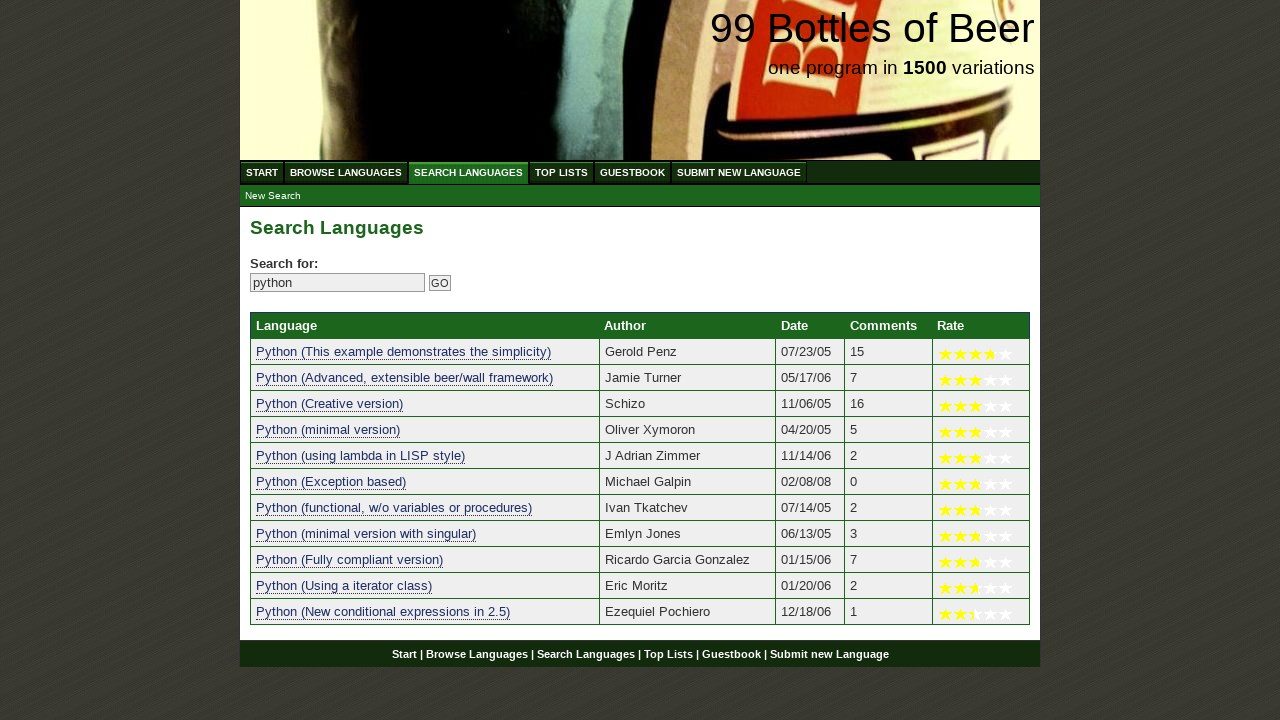

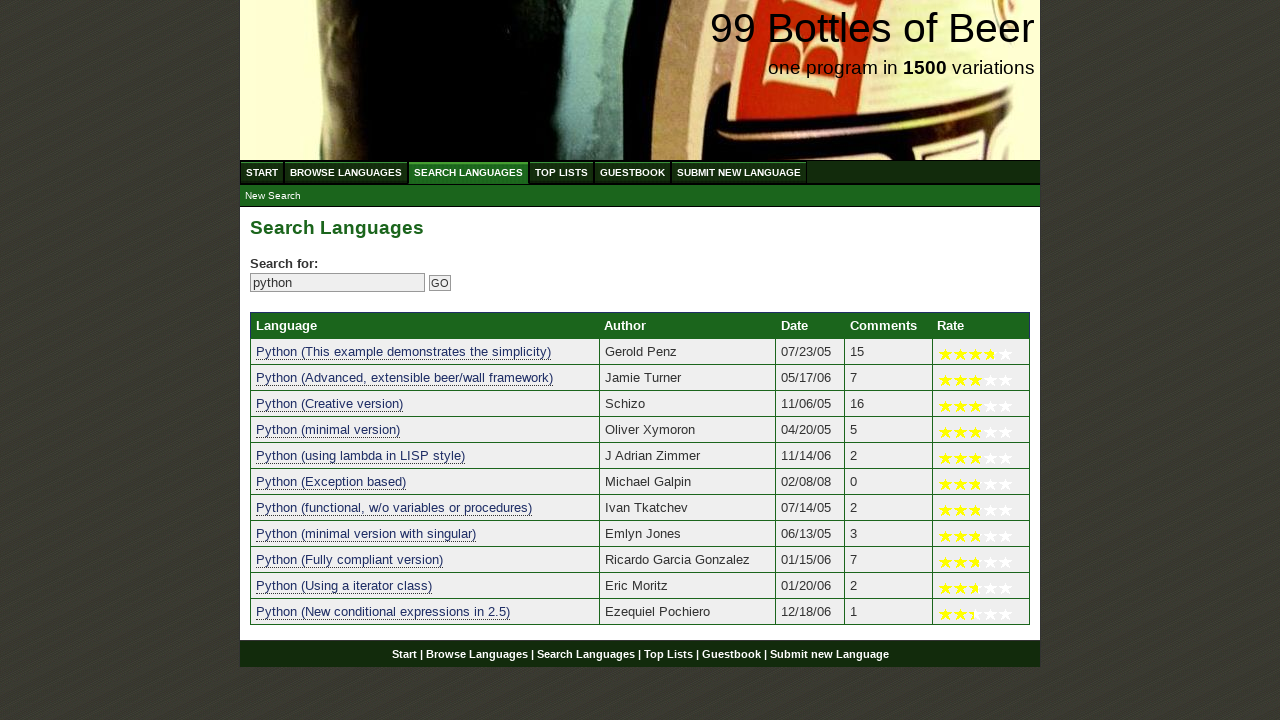